Tests JavaScript alert handling by triggering an alert dialog and accepting it

Starting URL: https://www.w3schools.com/jsref/tryit.asp?filename=tryjsref_alert

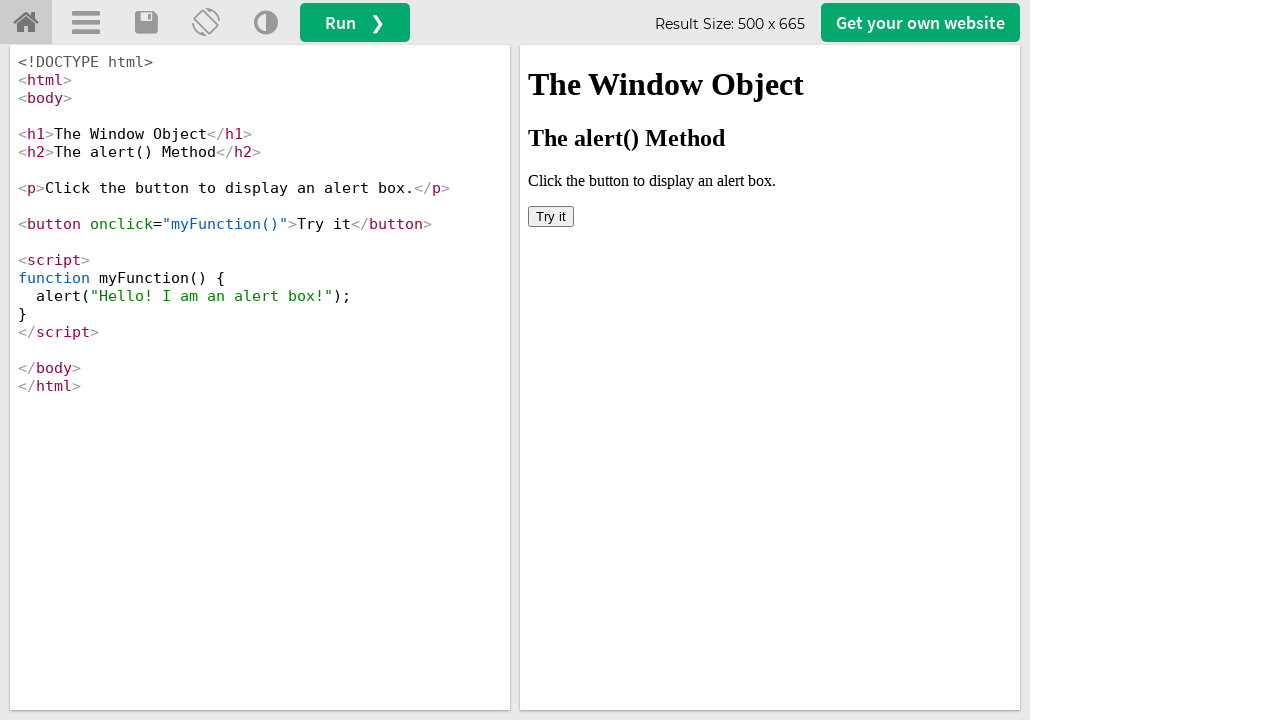

Located iframe with ID 'iframeResult' containing the demo
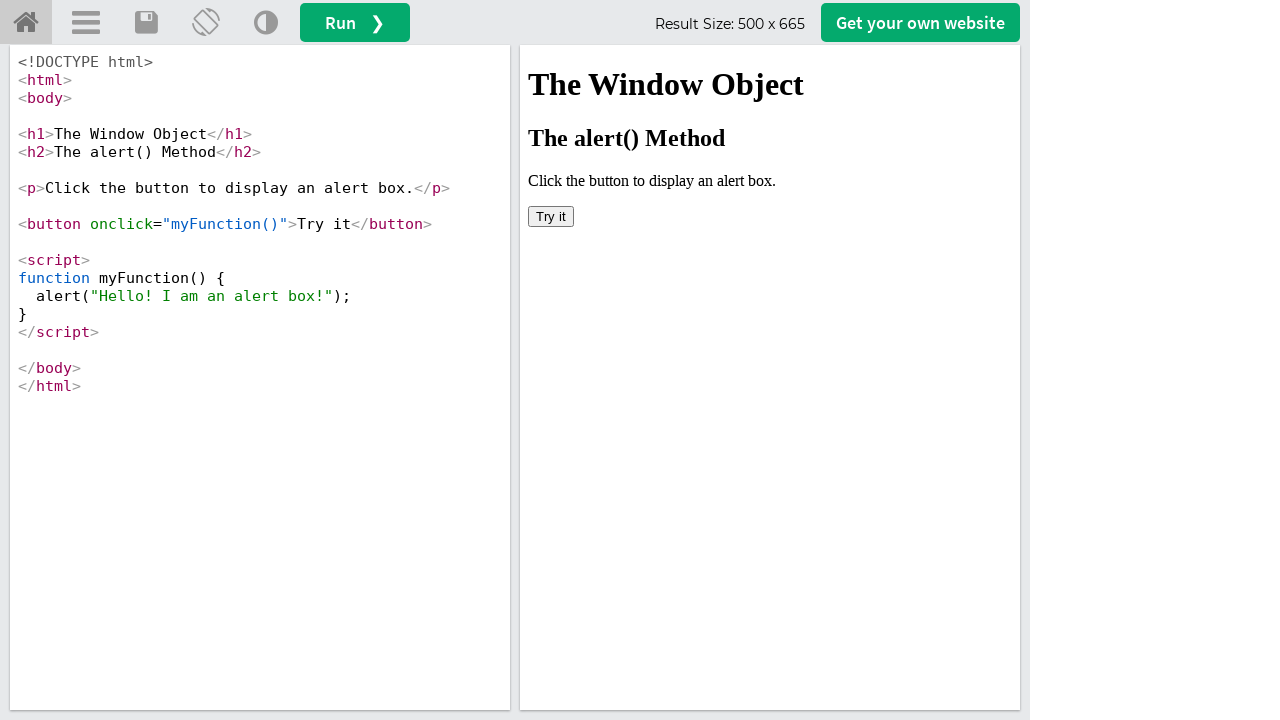

Clicked button to trigger JavaScript alert dialog at (551, 216) on #iframeResult >> internal:control=enter-frame >> button
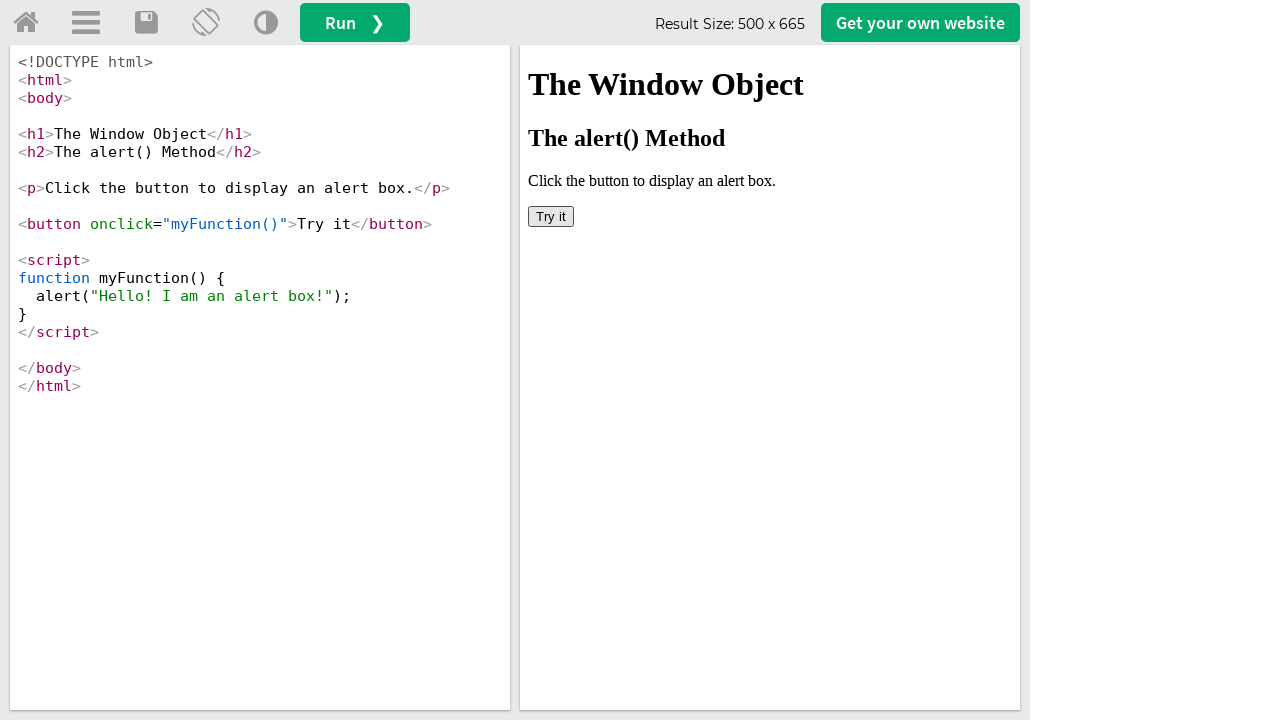

Set up dialog handler to accept alert
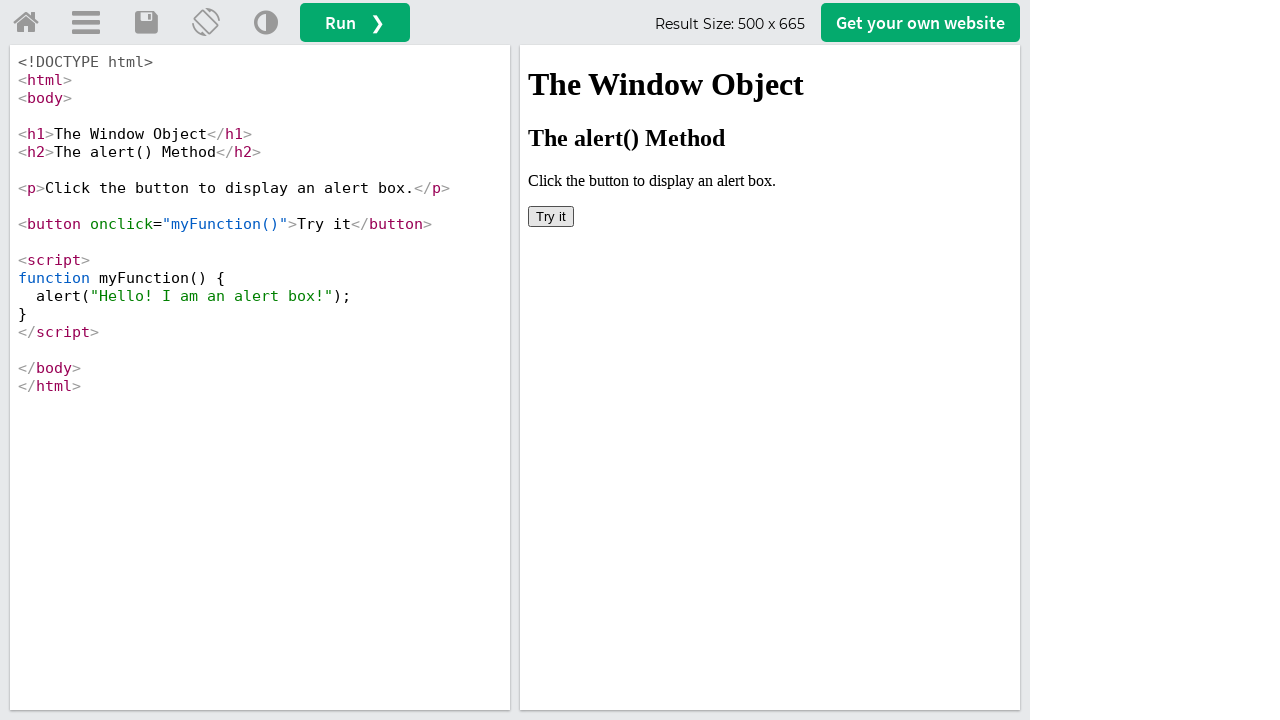

Waited 500ms for alert to be processed
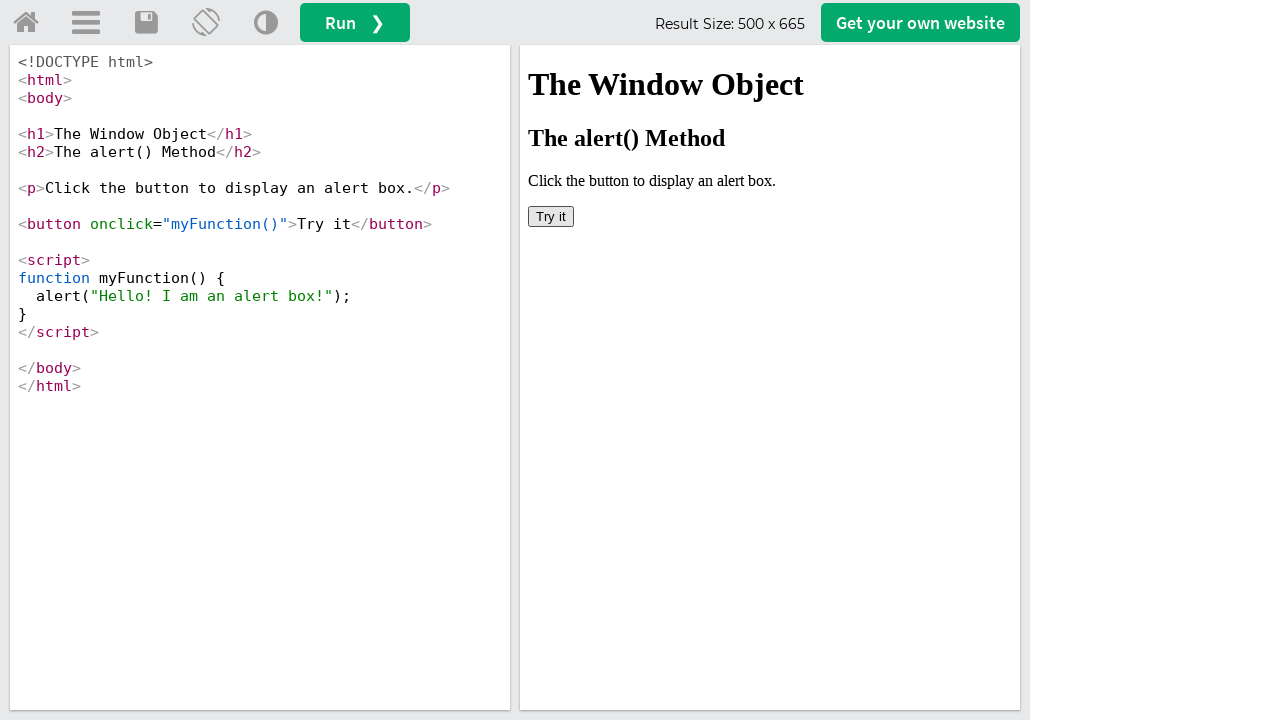

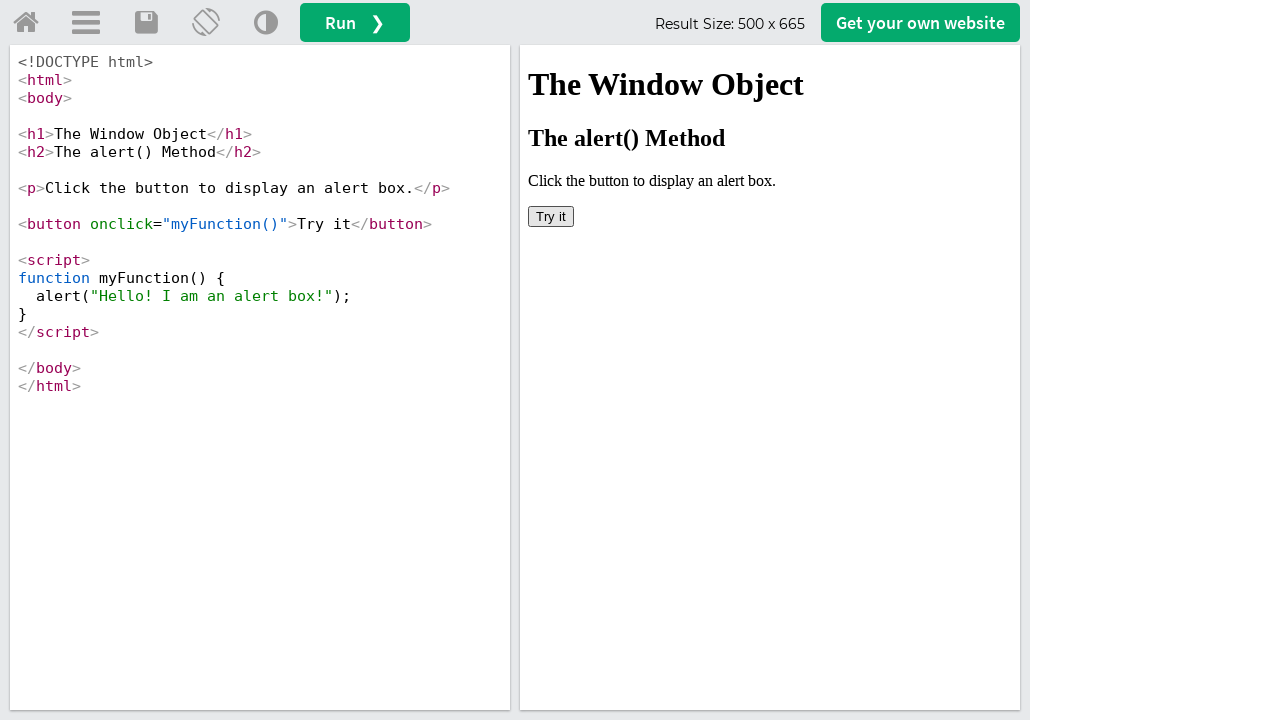